Tests selecting a dropdown option by its visible text and verifies the selection was successful

Starting URL: https://the-internet.herokuapp.com/dropdown

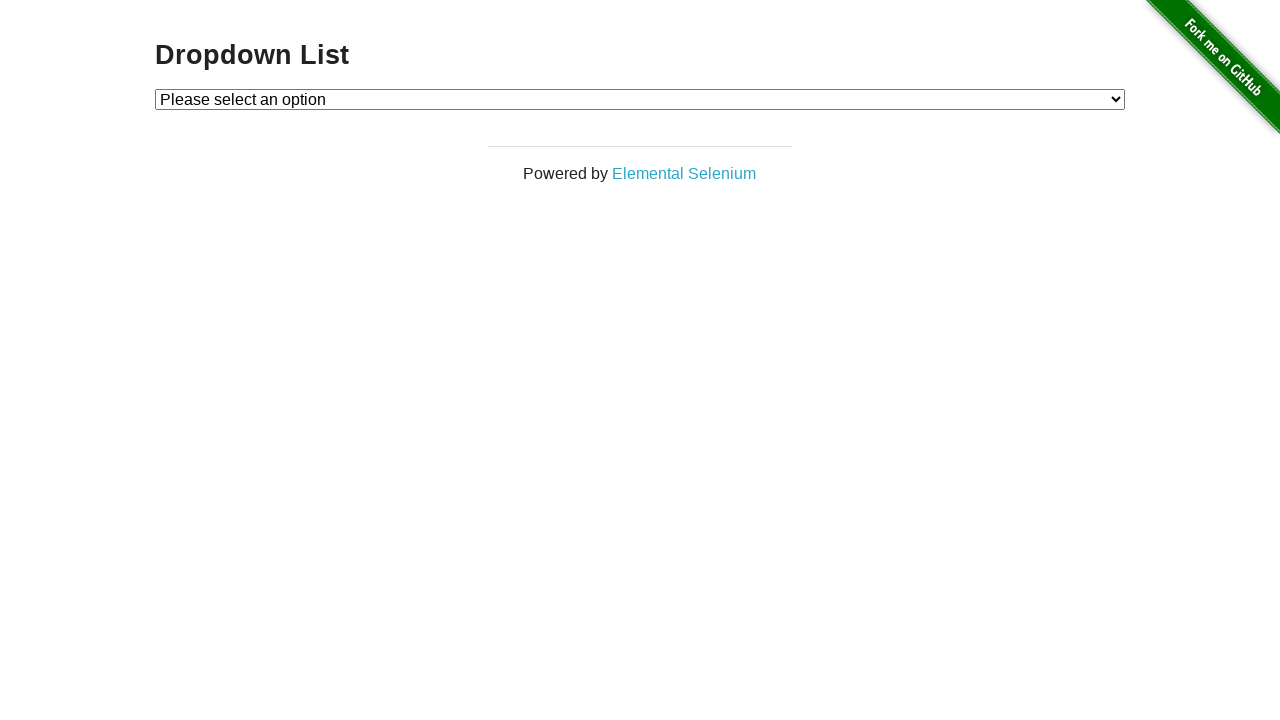

Selected 'Option 1' from dropdown by visible text on #dropdown
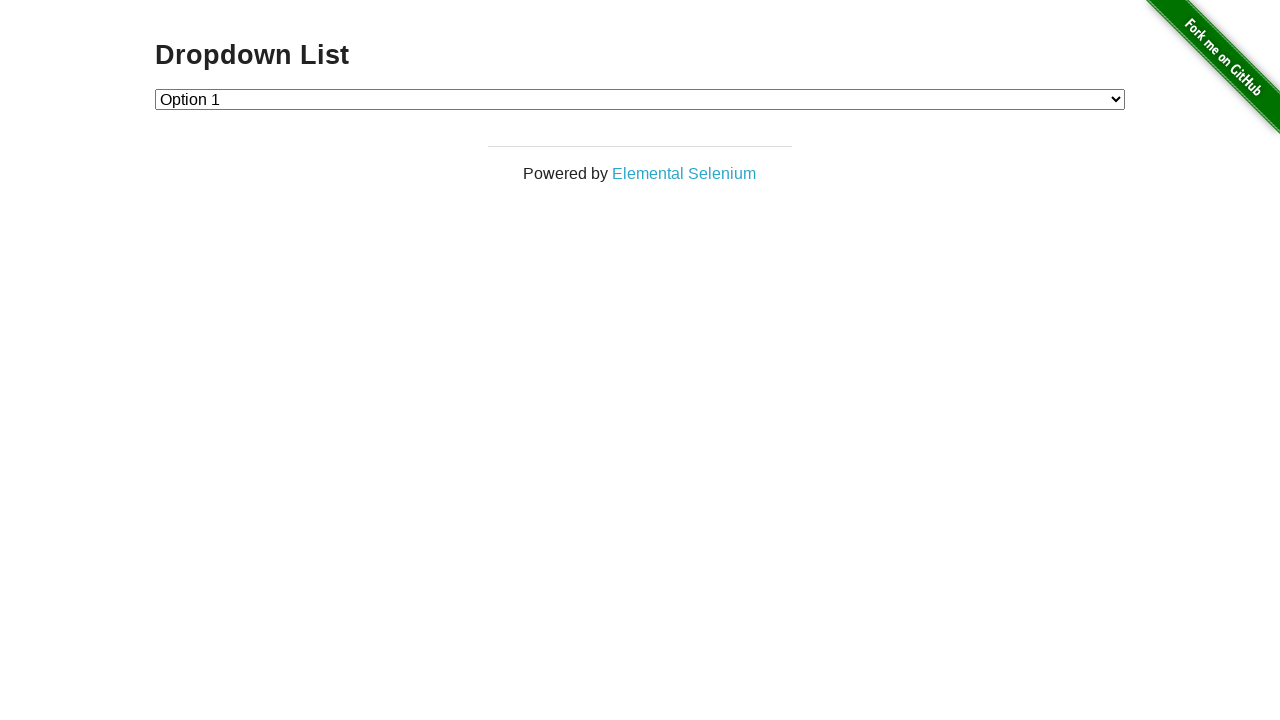

Verified that dropdown value is '1' (Option 1 selected successfully)
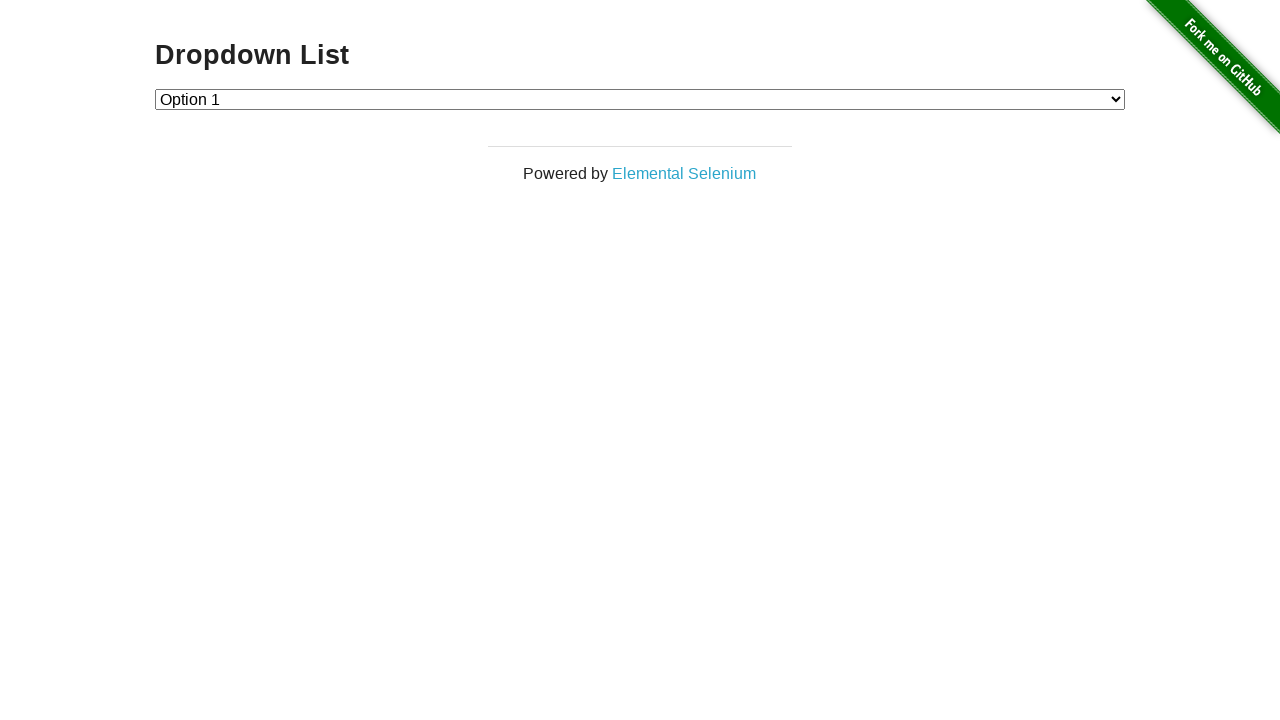

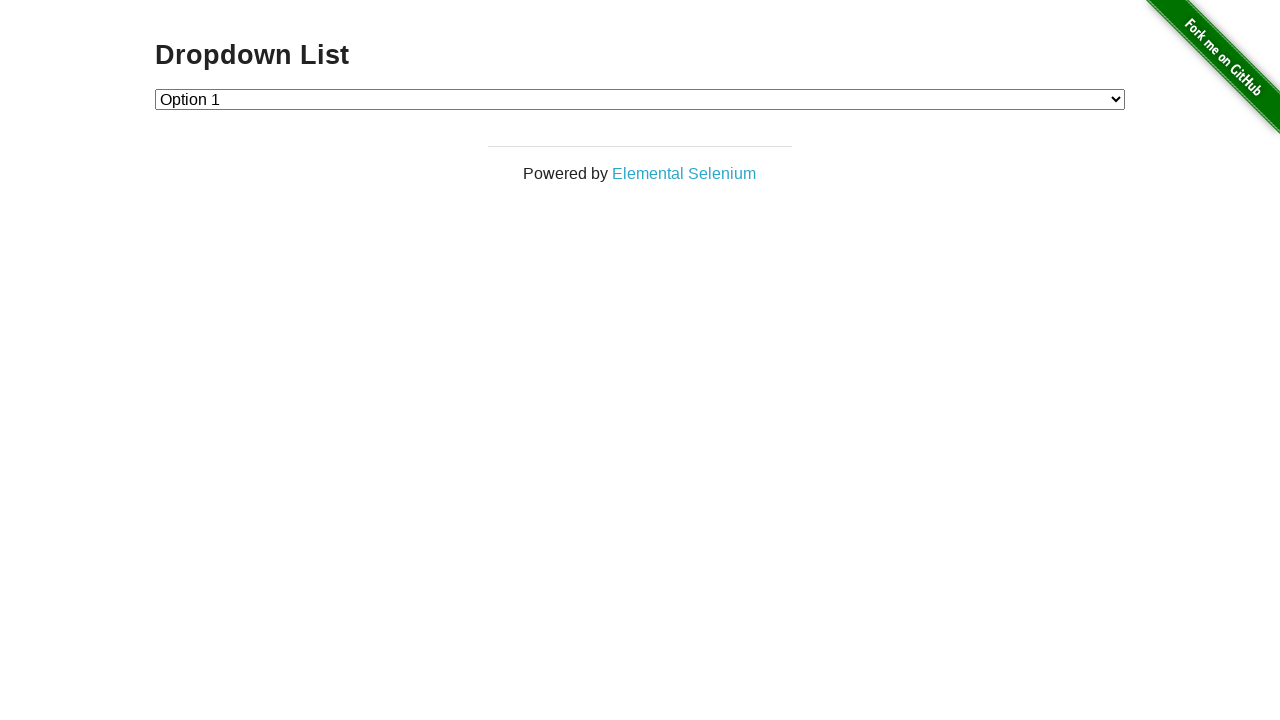